Tests the jQuery UI resizable widget by dragging the resize handle to increase the element's dimensions and verifying the size change.

Starting URL: https://jqueryui.com/resizable/

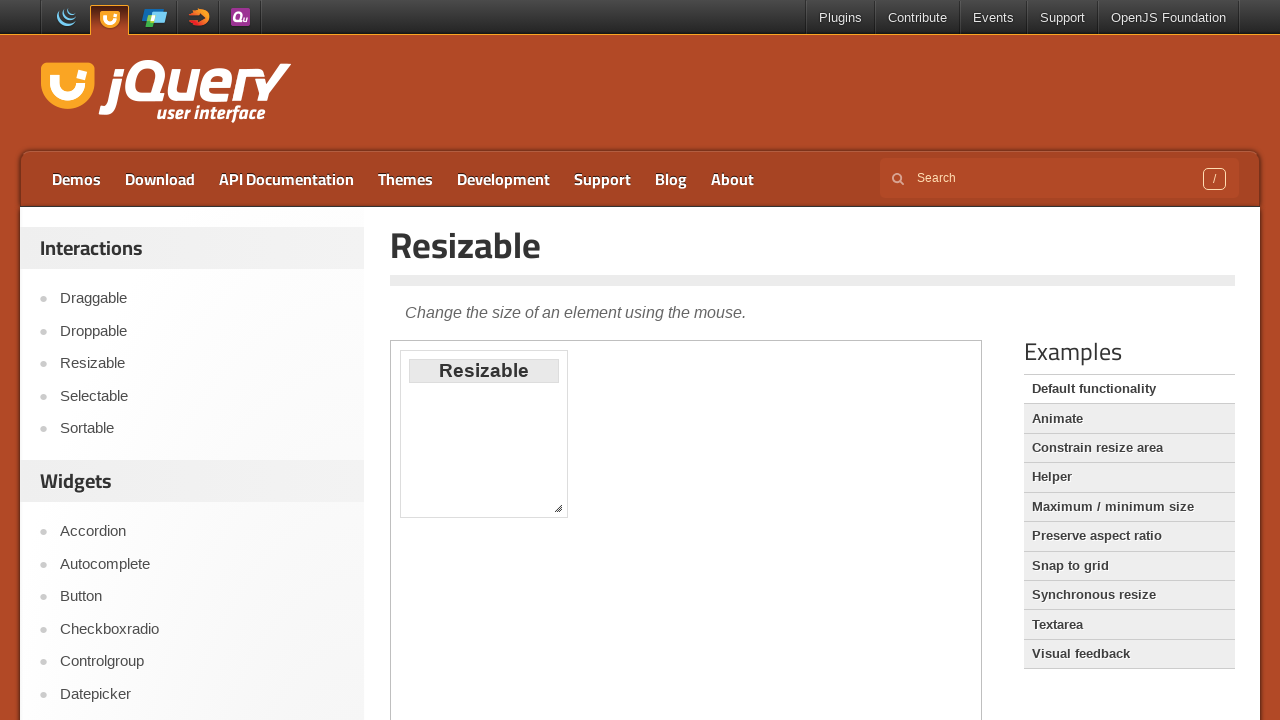

Located the demo iframe
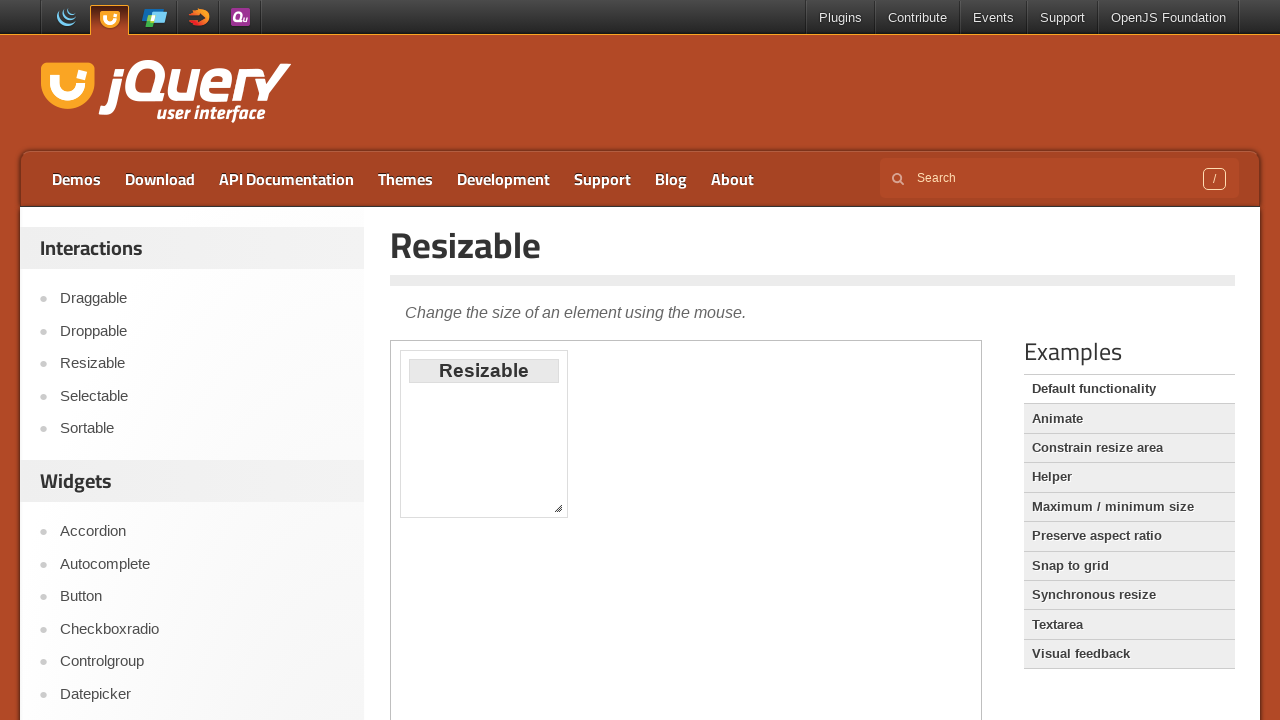

Located the resizable element
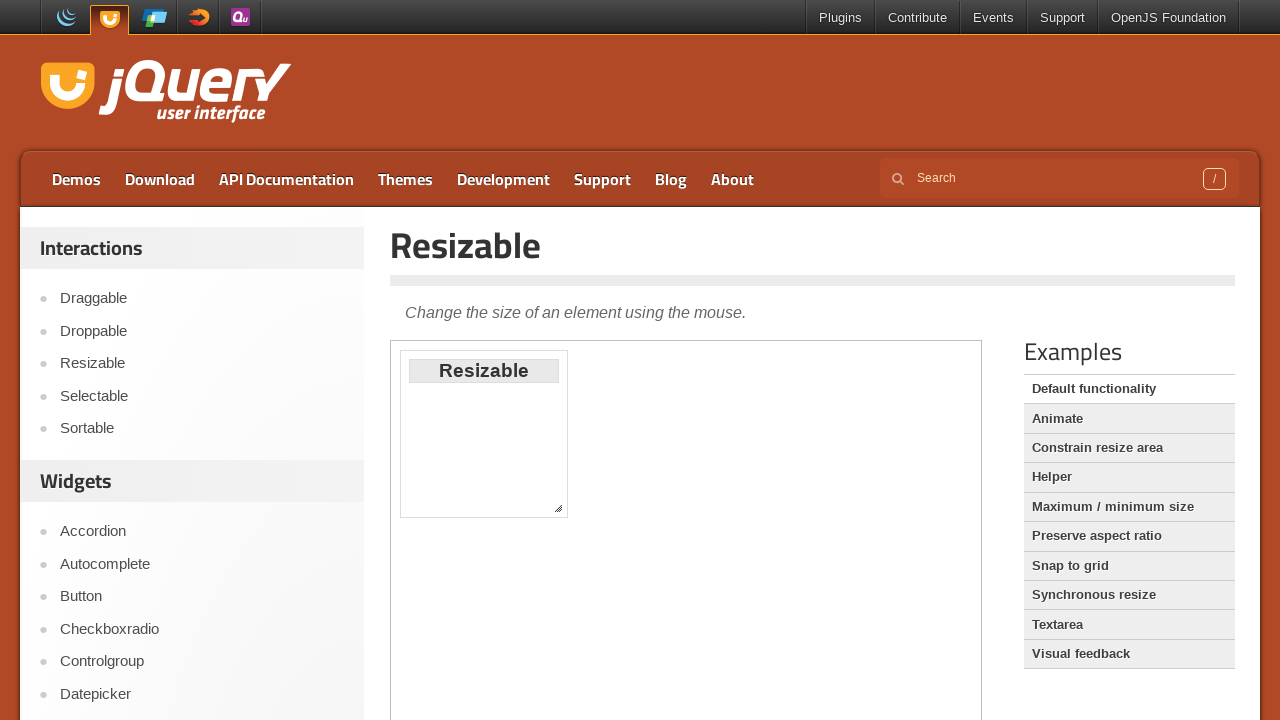

Located the resize corner handle
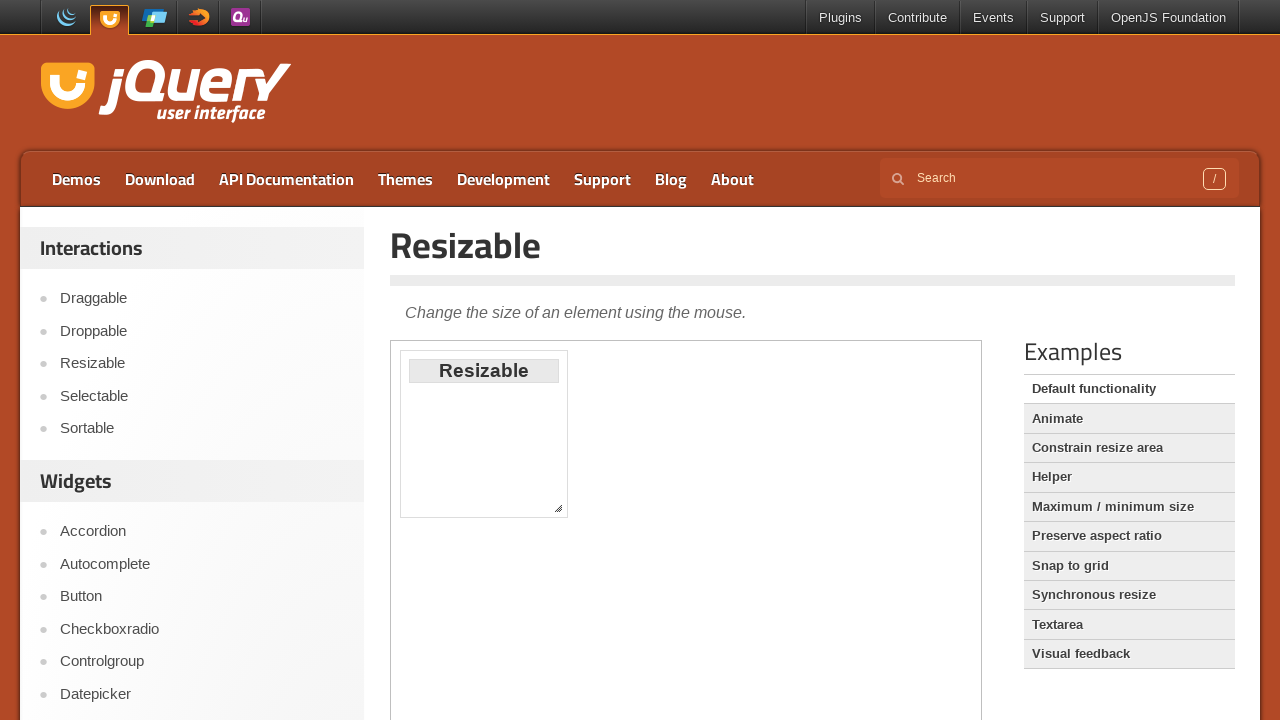

Captured initial element bounding box: {'x': 400.109375, 'y': 349.875, 'width': 168, 'height': 168}
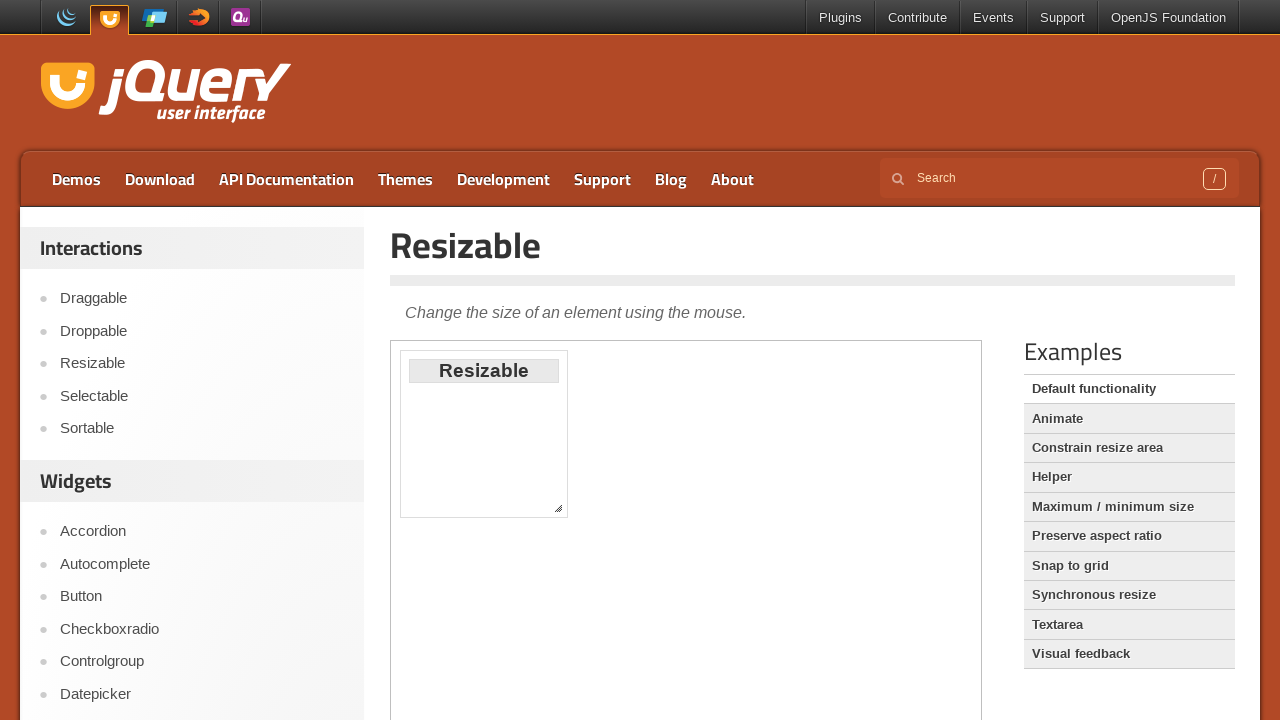

Dragged resize handle 100 pixels right and 150 pixels down at (650, 650)
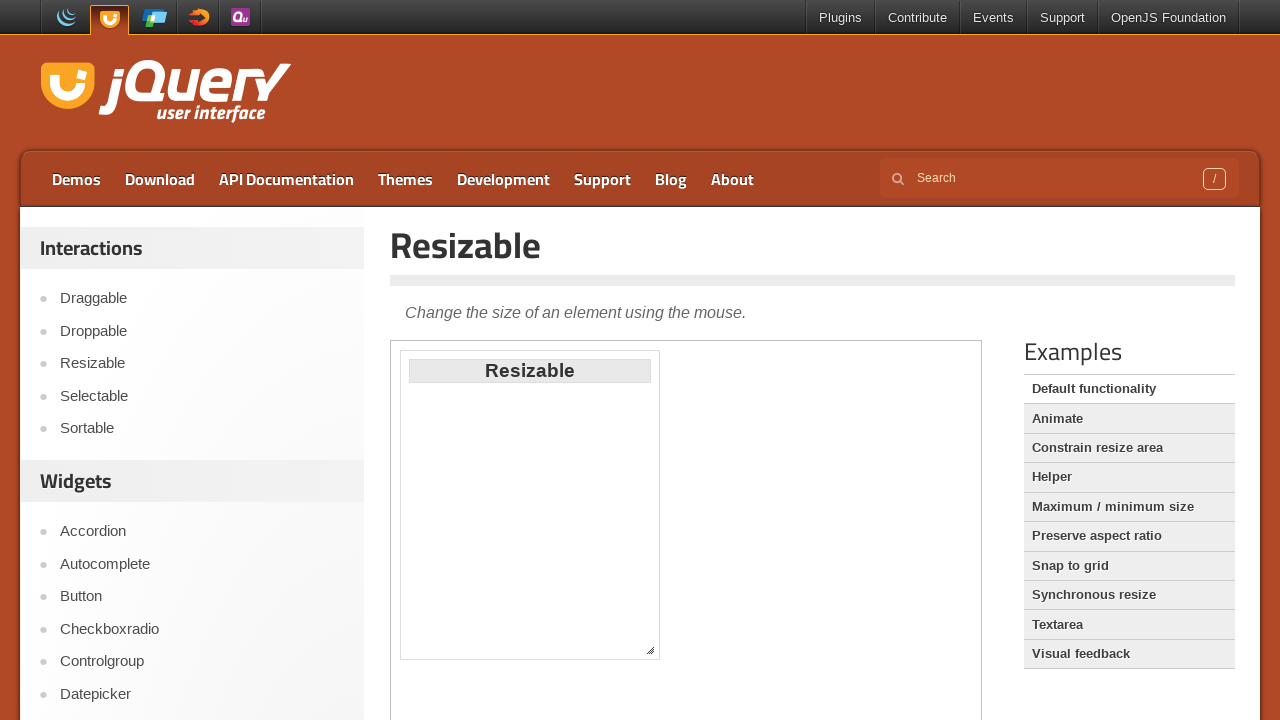

Waited 500ms for resize animation to complete
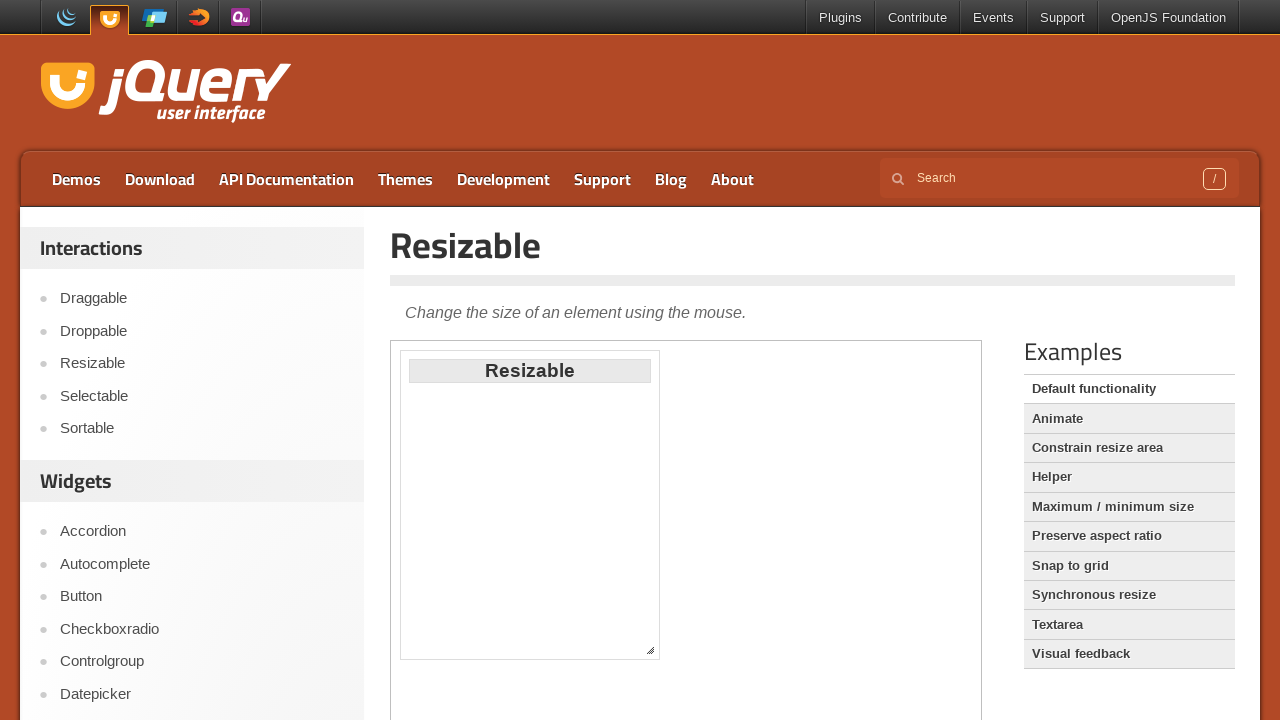

Verified resizable element is still visible after resize
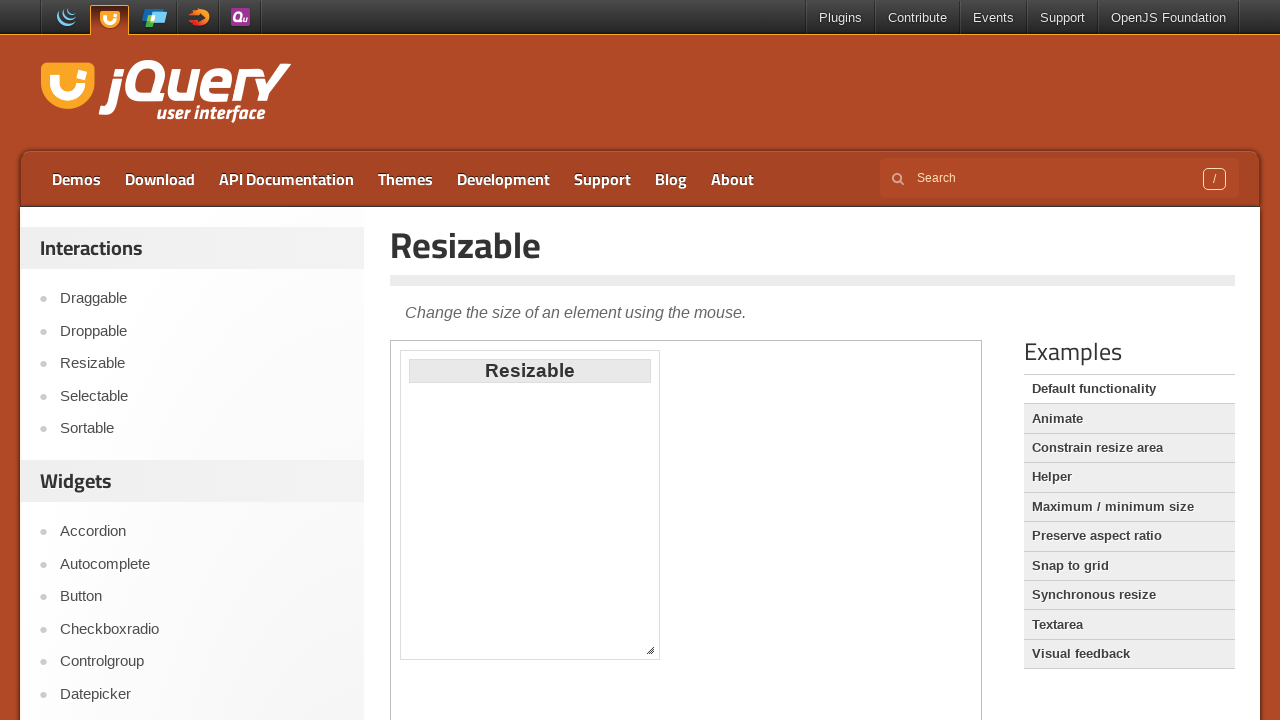

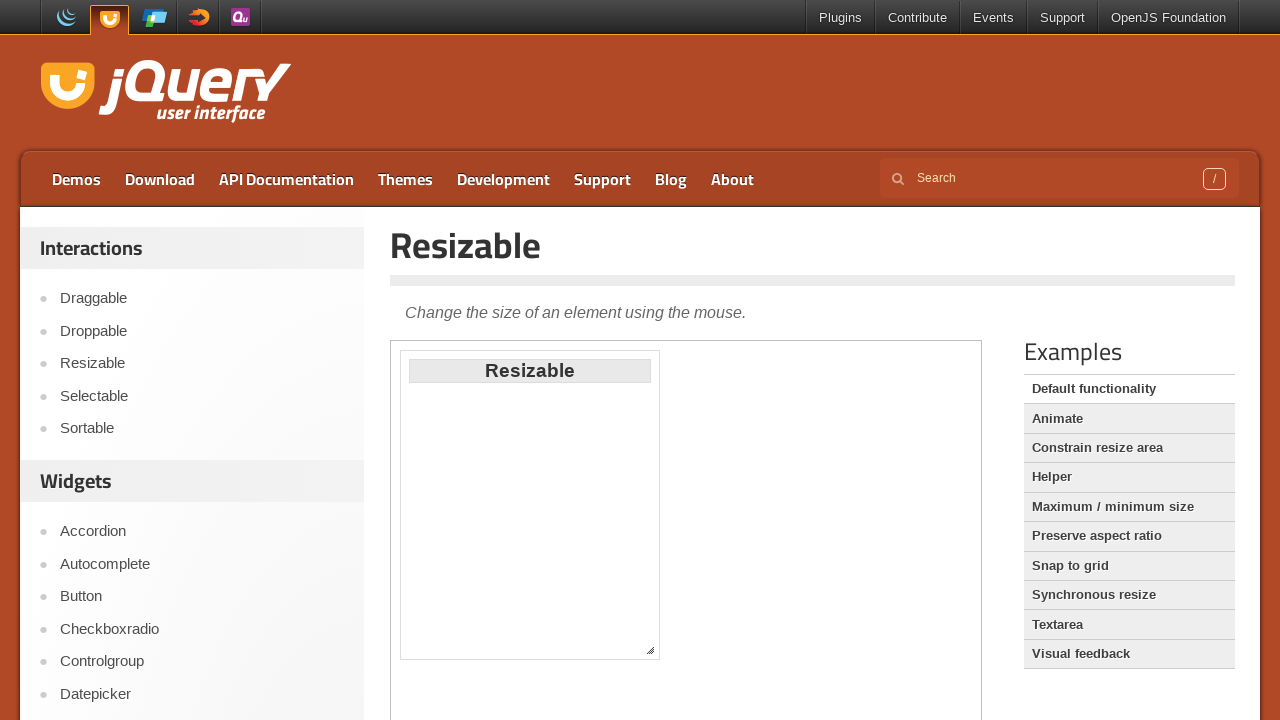